Navigates to the browser test page and checks a checkbox, then verifies the checkbox confirmation message is displayed.

Starting URL: https://test.k6.io/browser.php

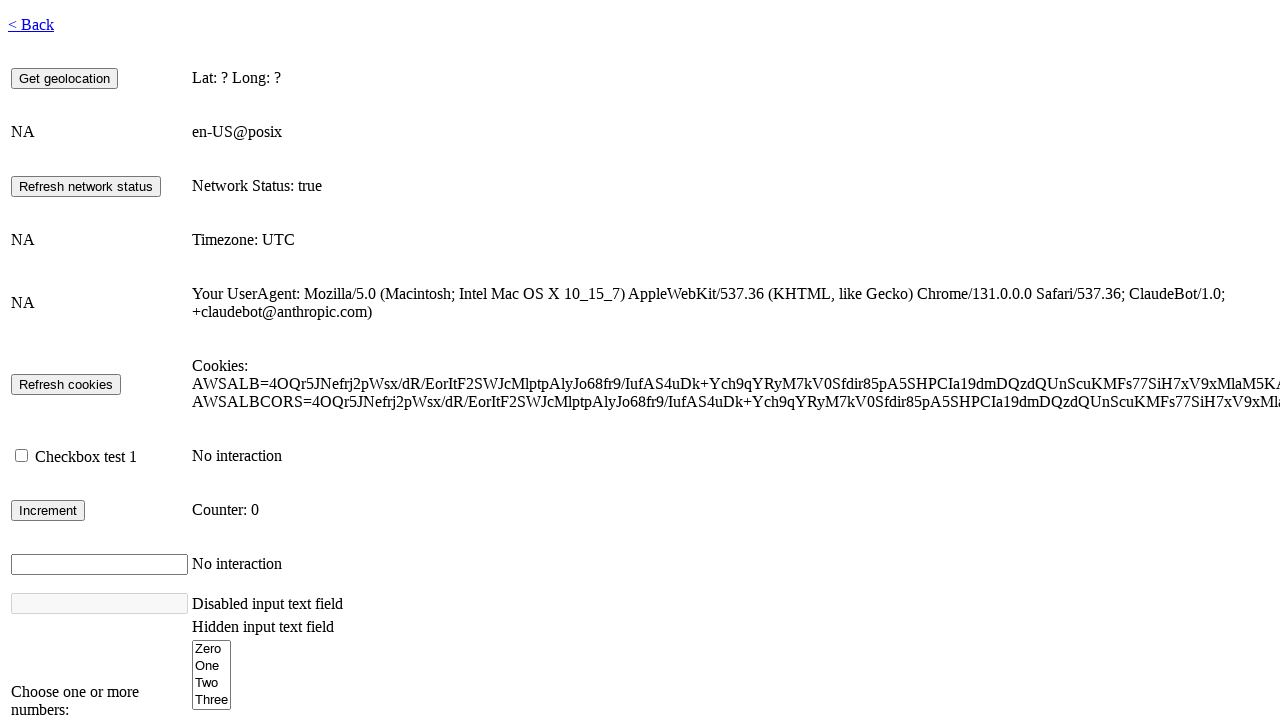

Waited for page to fully load (networkidle)
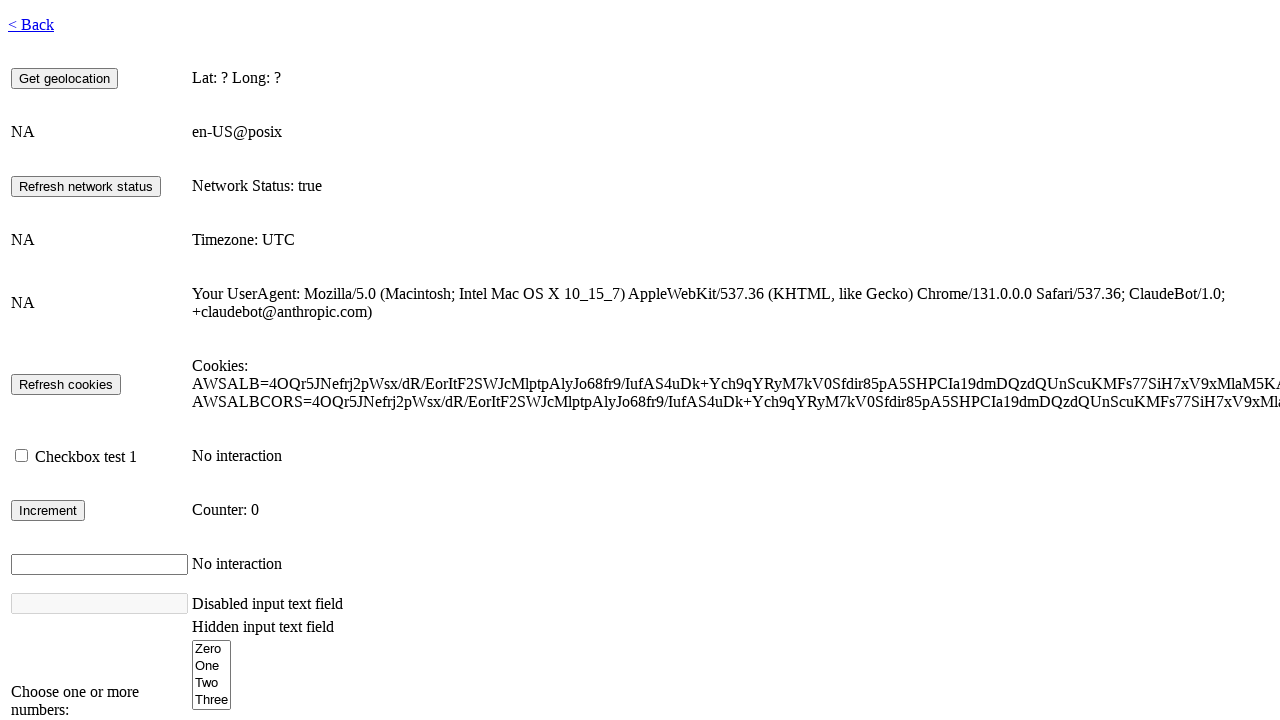

Checked checkbox #checkbox1 at (22, 456) on #checkbox1
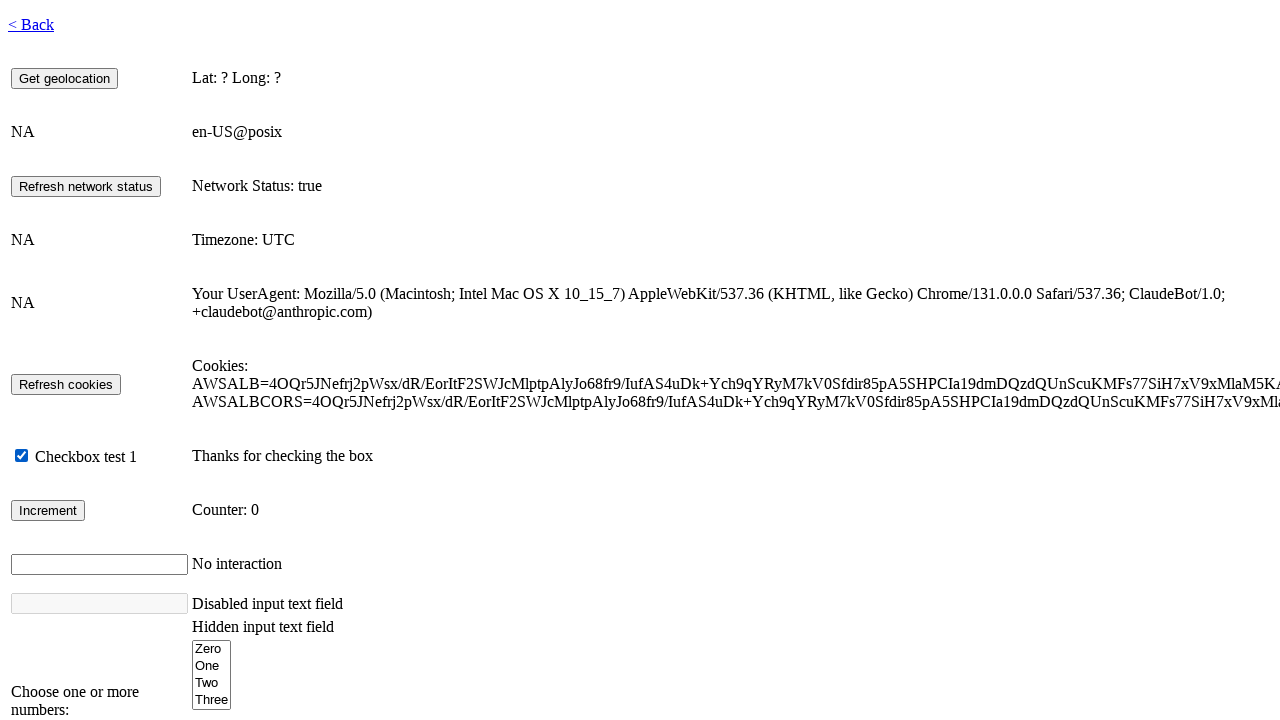

Checkbox confirmation message appeared
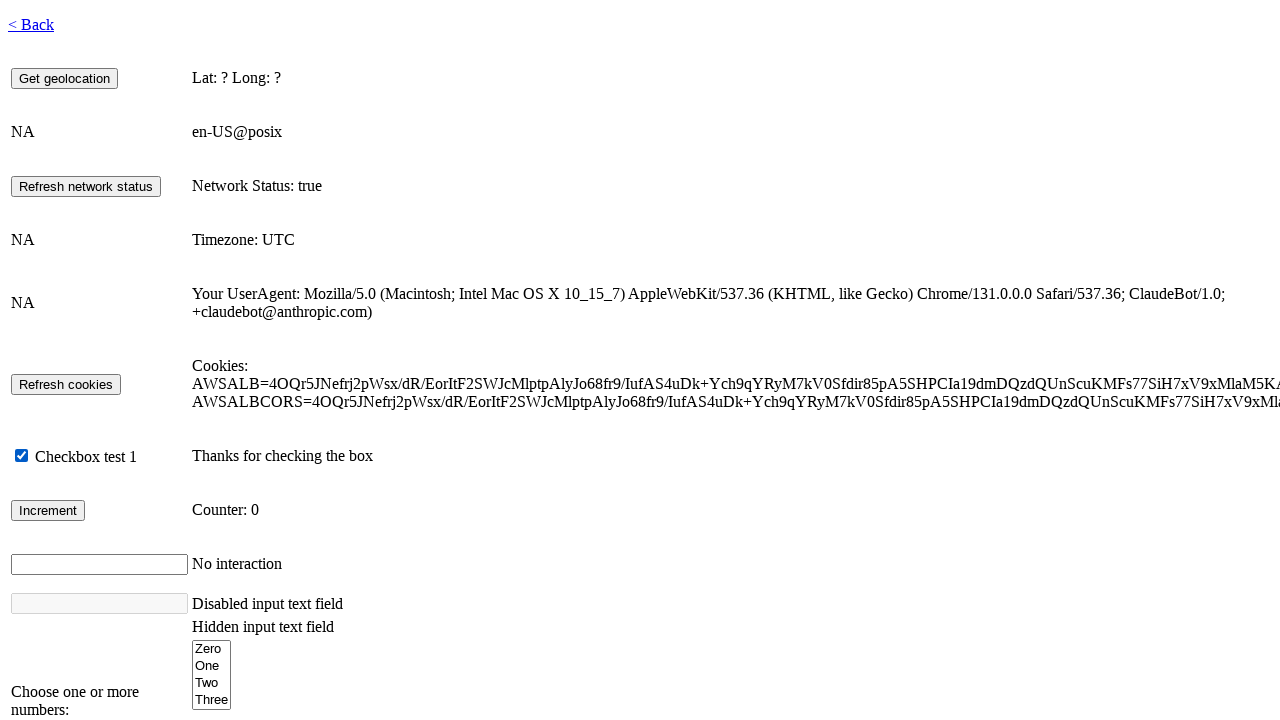

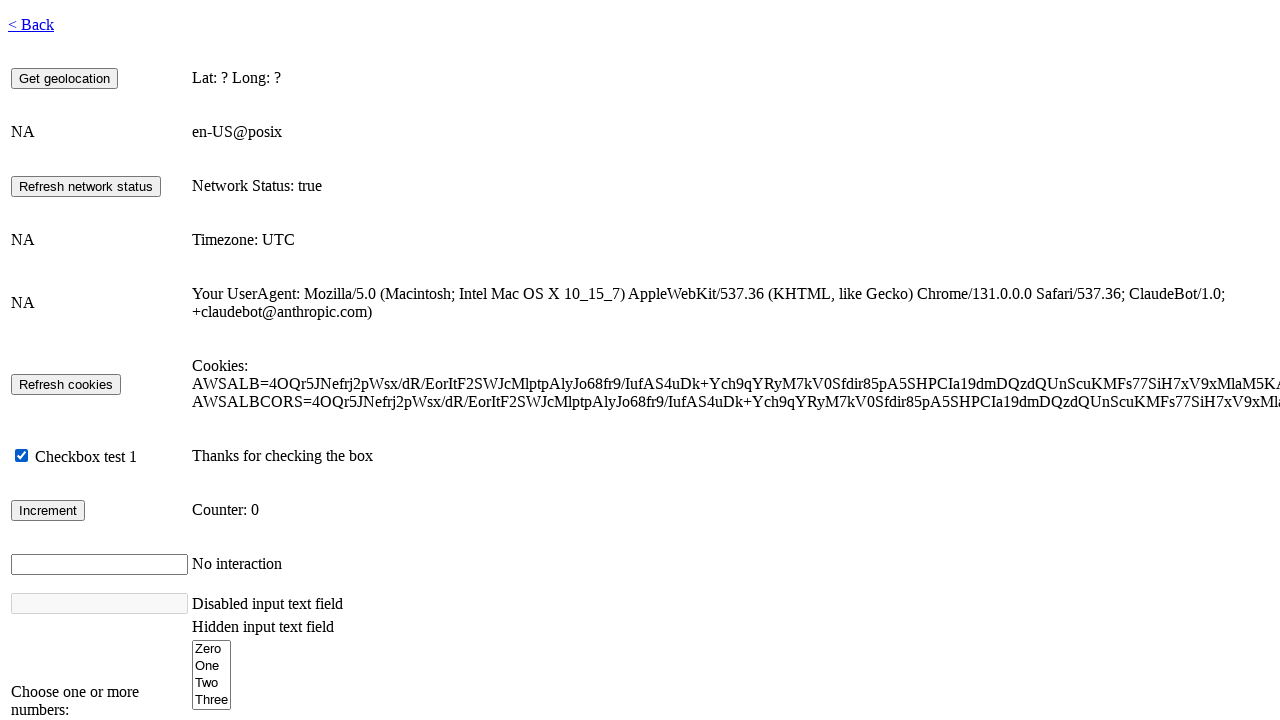